Navigates to the Gatling e-commerce demo homepage and waits for the page to fully load (network idle state), repeated 5 times to simulate a basic performance check.

Starting URL: https://ecomm.gatling.io/

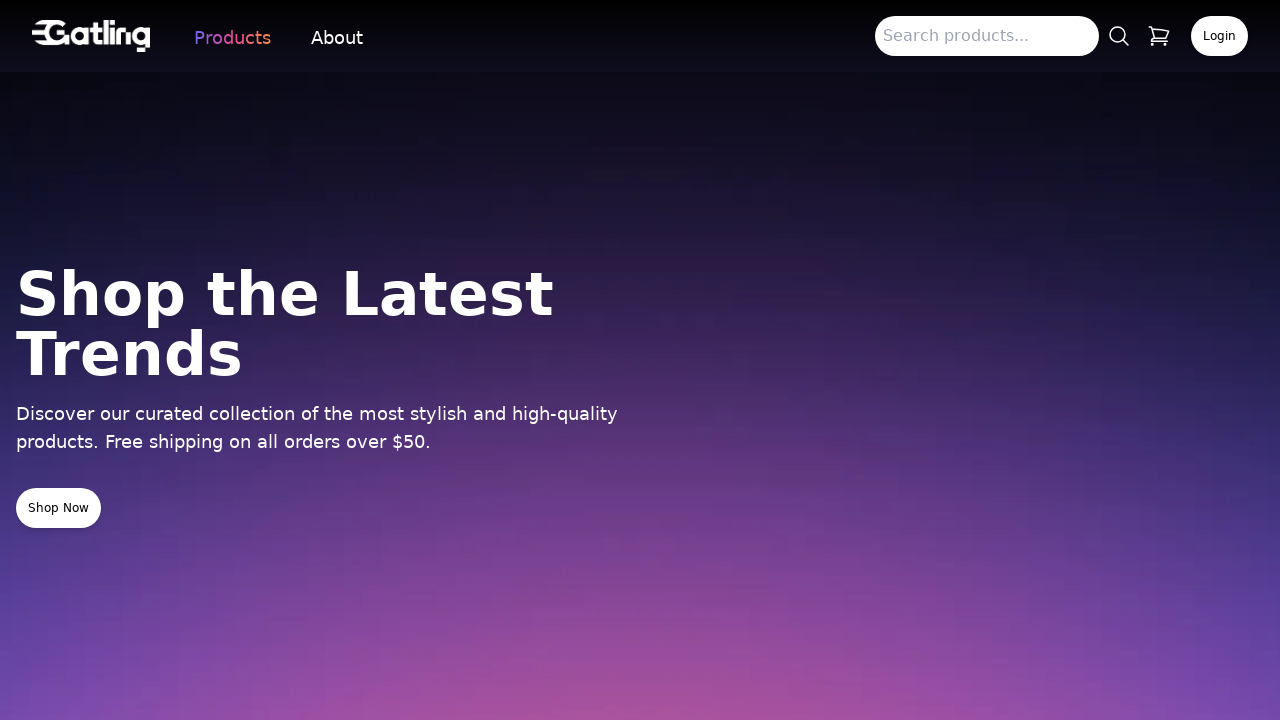

Waited for page to reach network idle state on first load
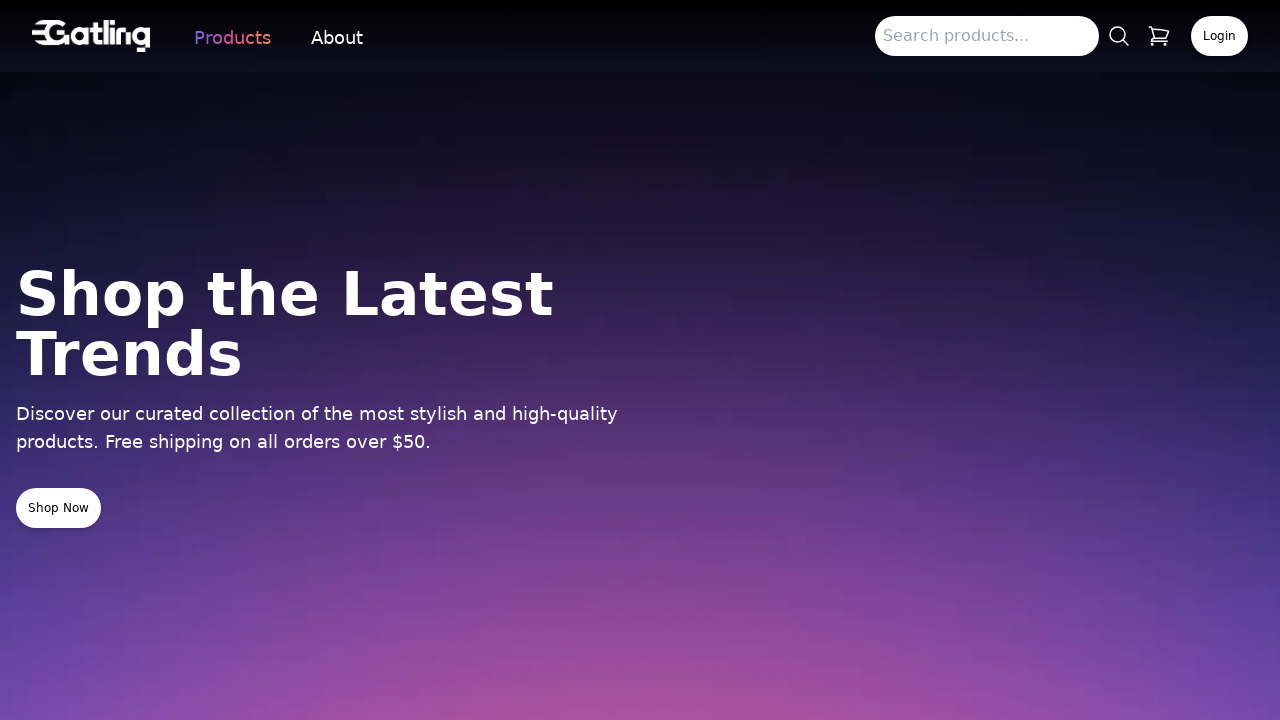

Paused for 1 second between iterations
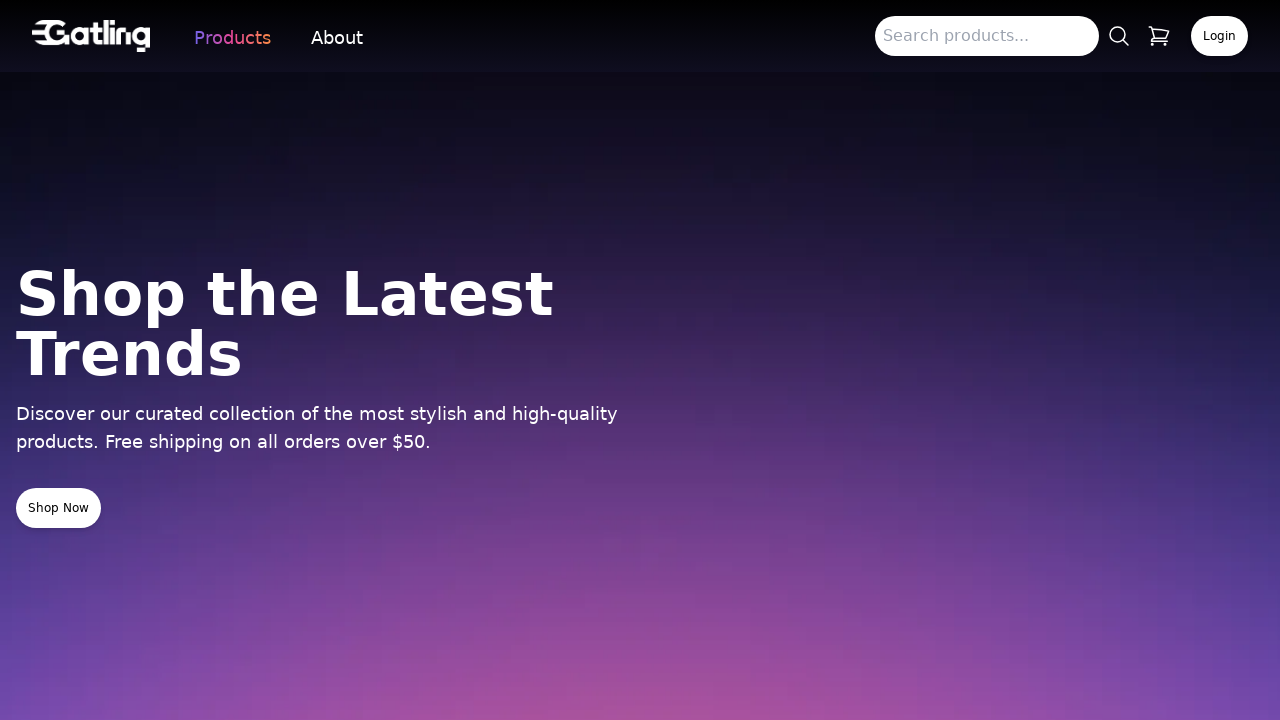

Cleared cookies from browser context
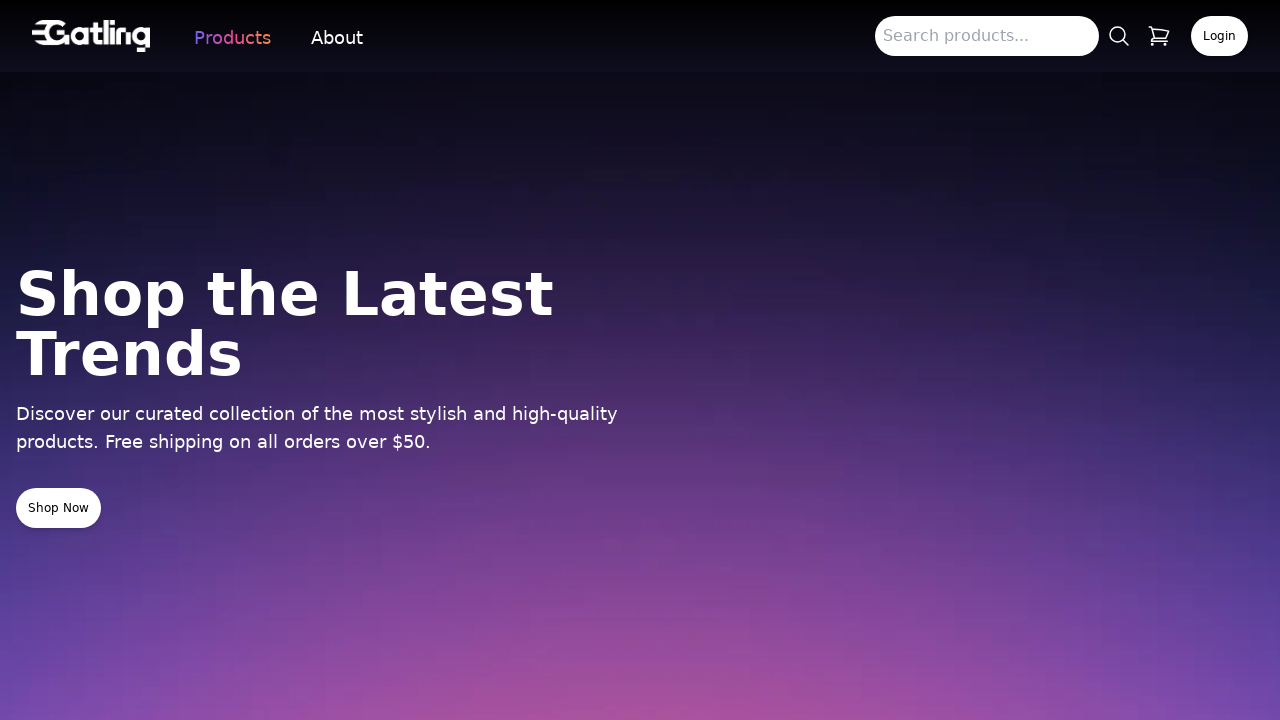

Navigated to Gatling e-commerce homepage (iteration 2)
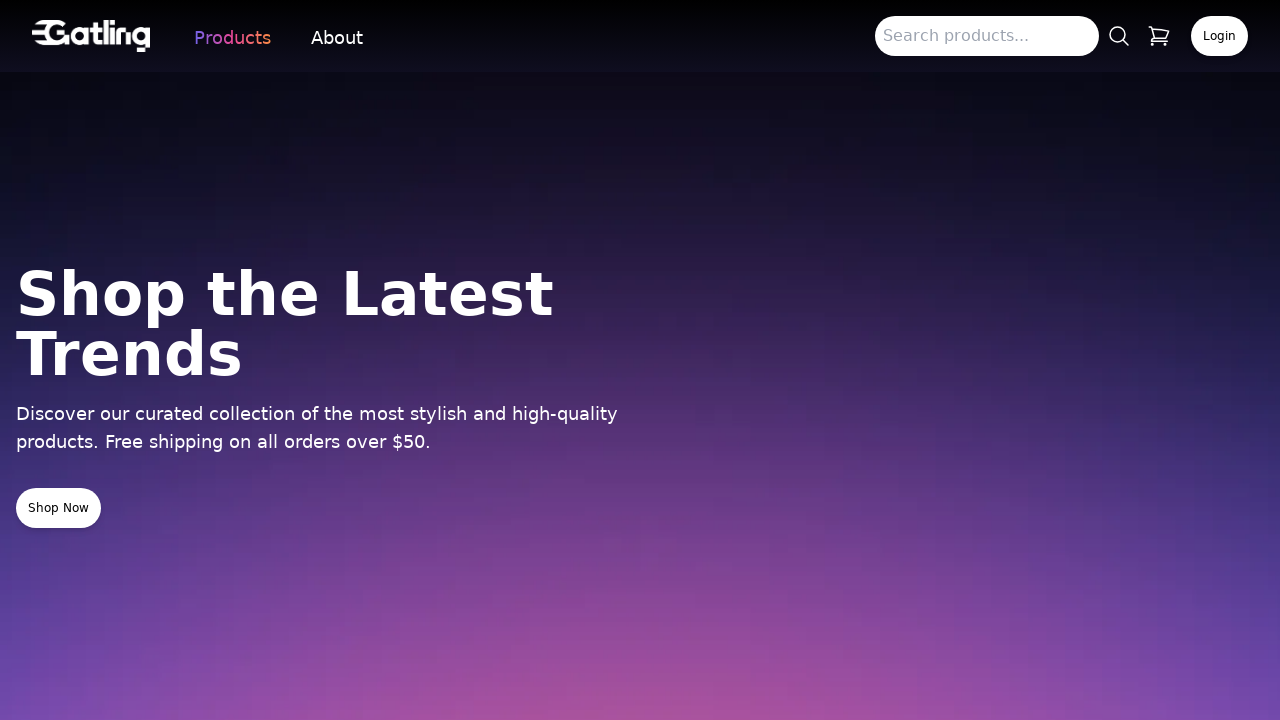

Paused for 1 second between iterations
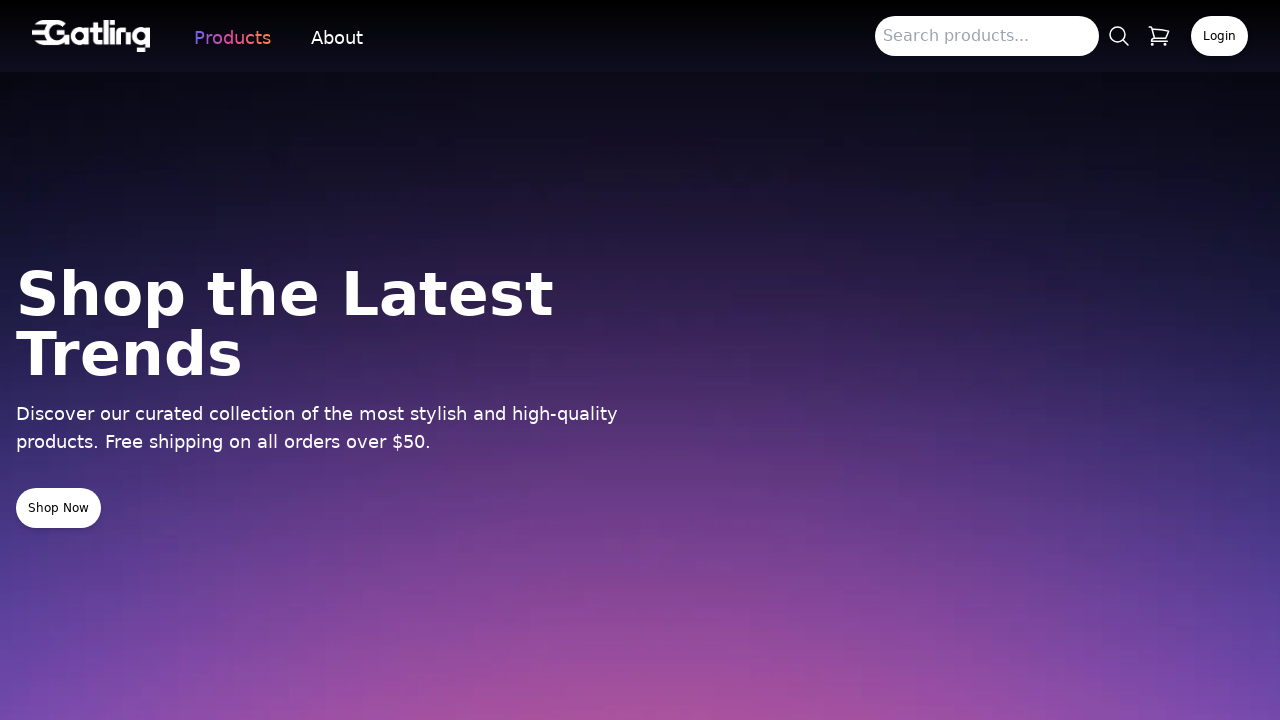

Cleared cookies from browser context
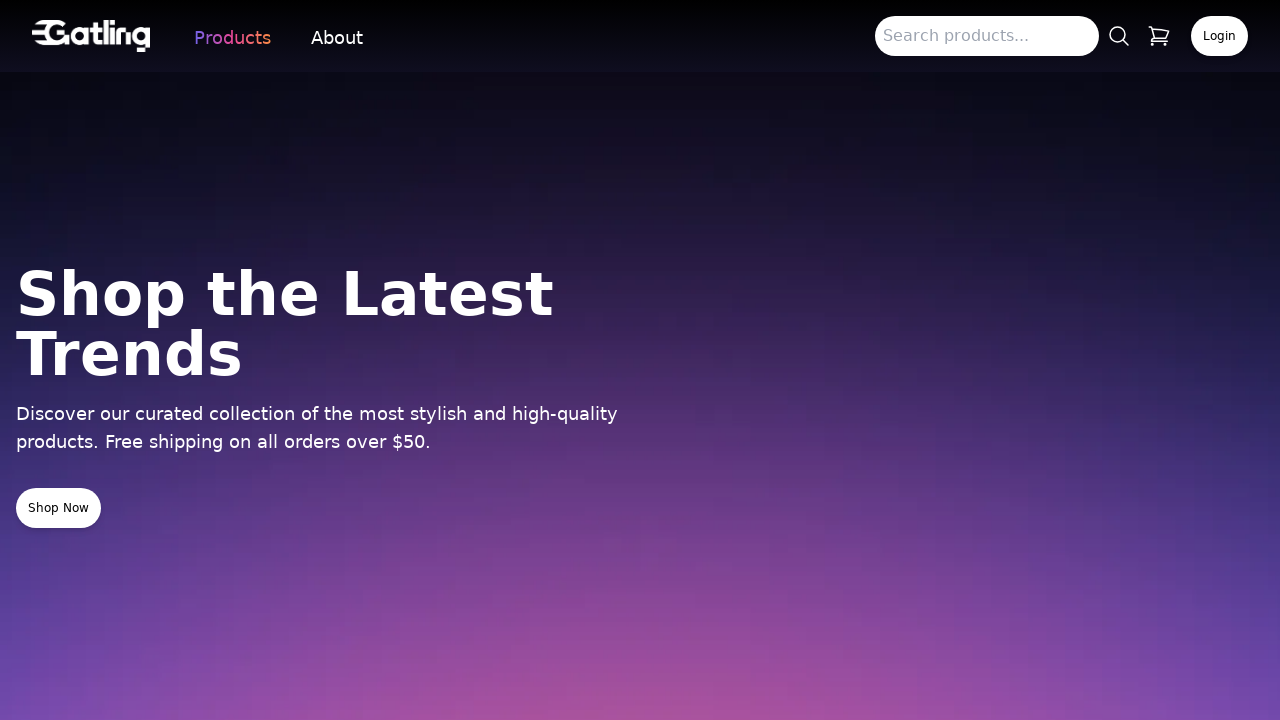

Navigated to Gatling e-commerce homepage (iteration 3)
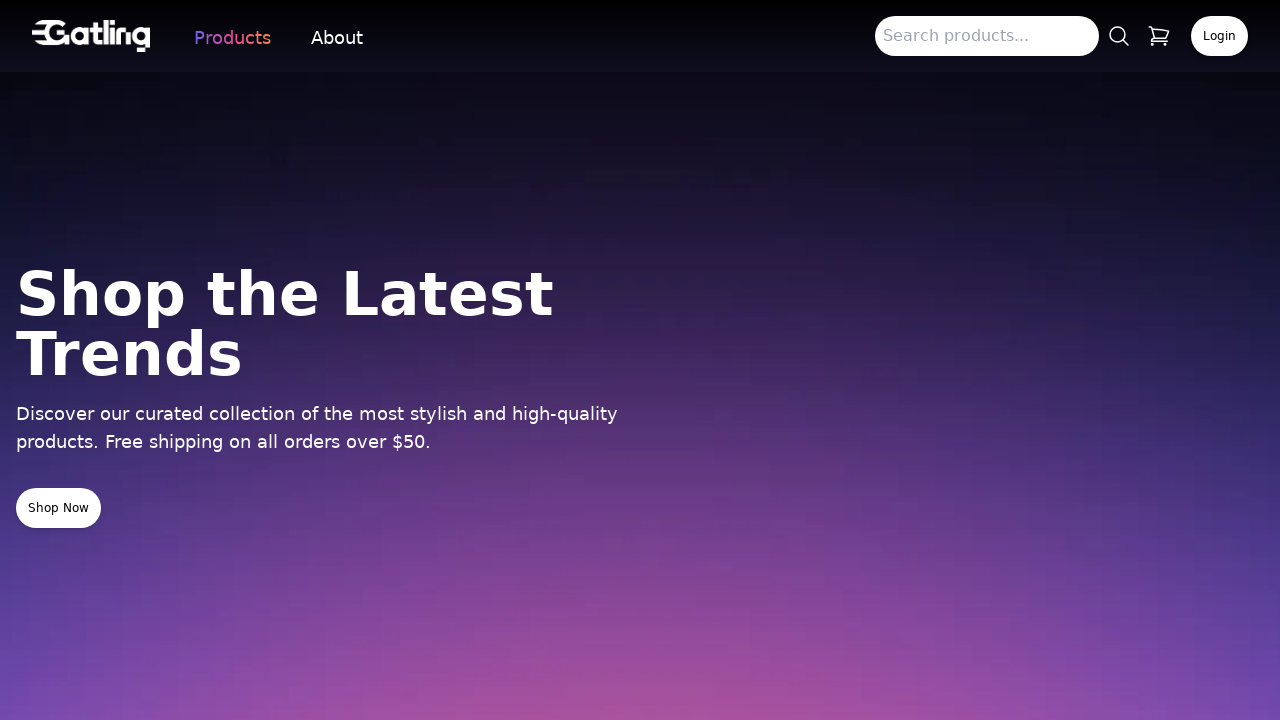

Paused for 1 second between iterations
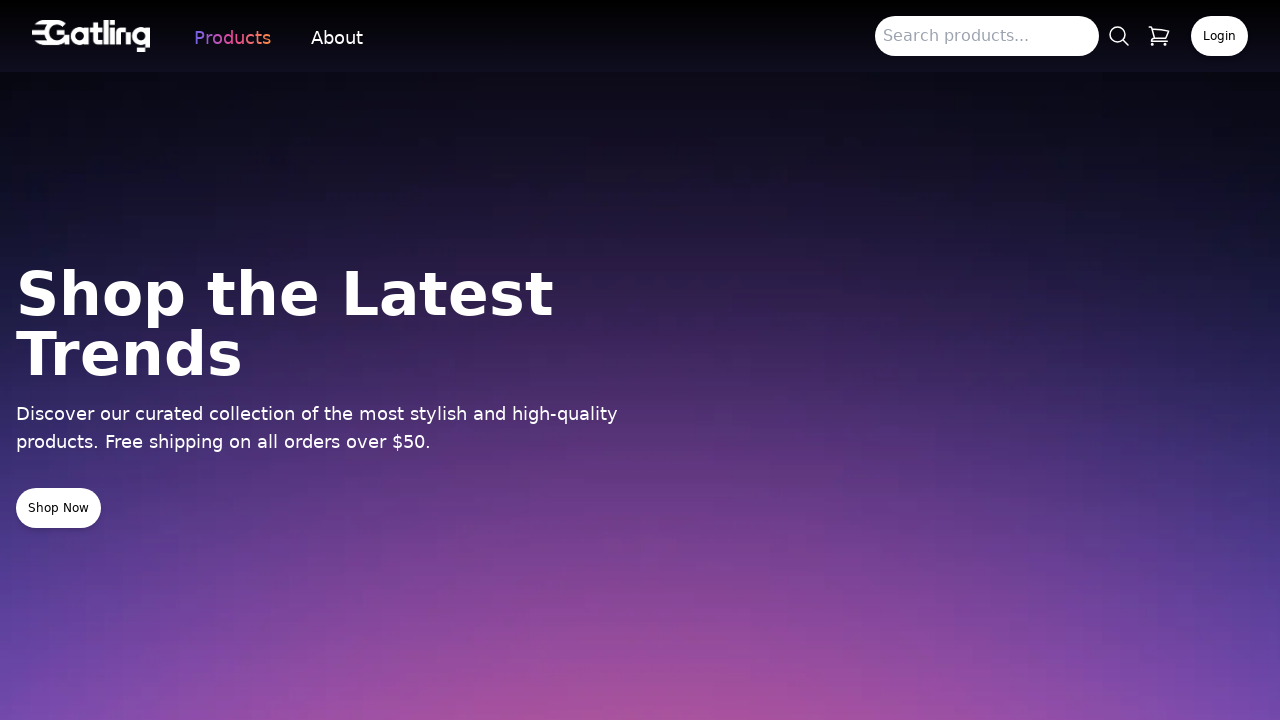

Cleared cookies from browser context
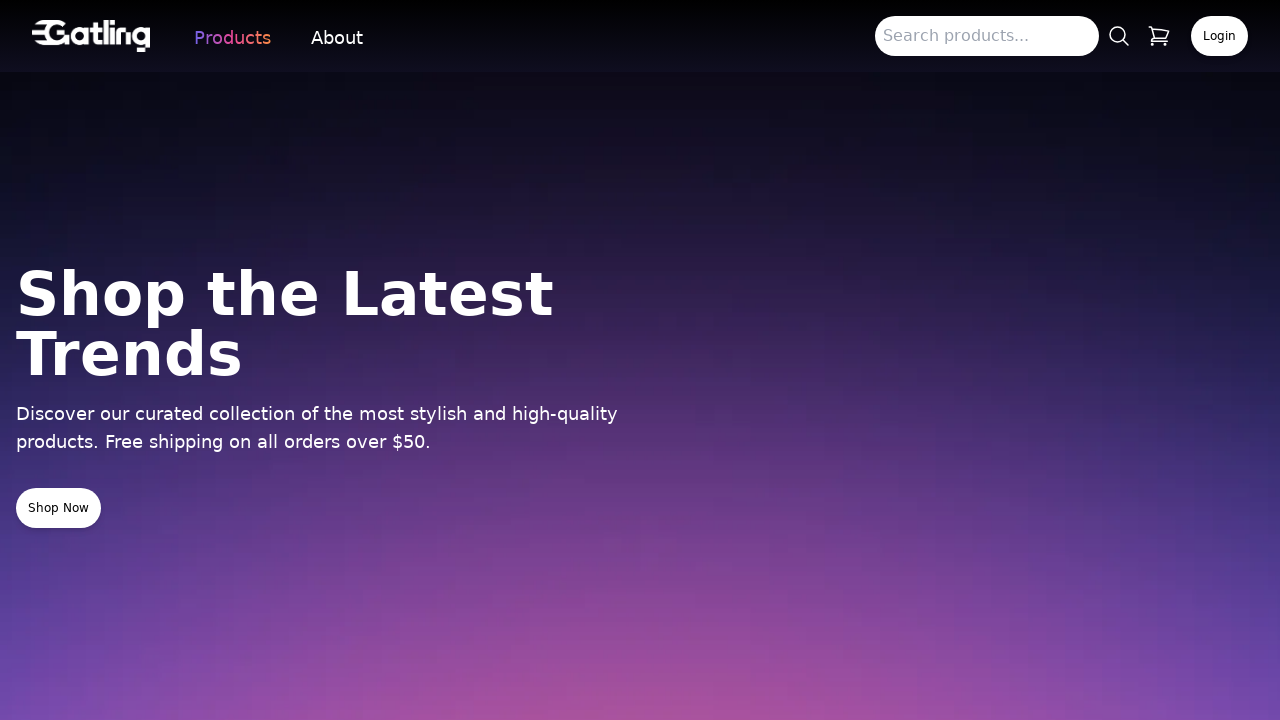

Navigated to Gatling e-commerce homepage (iteration 4)
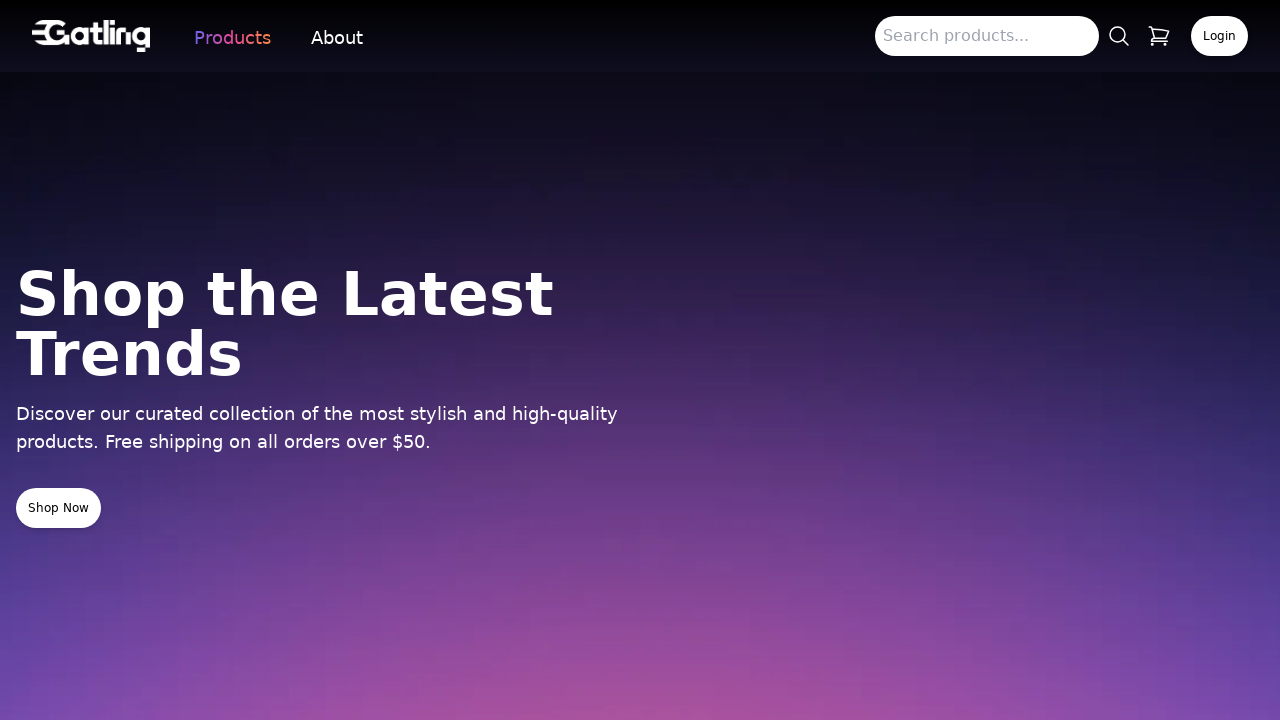

Paused for 1 second between iterations
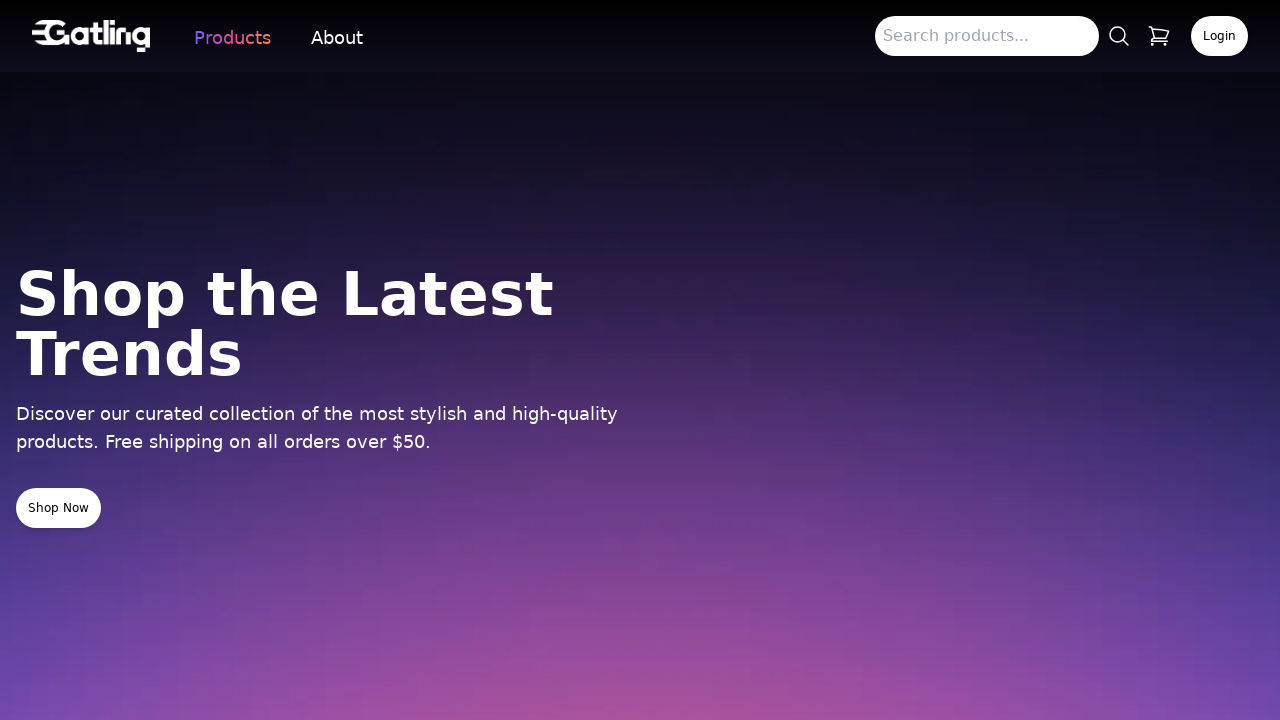

Cleared cookies from browser context
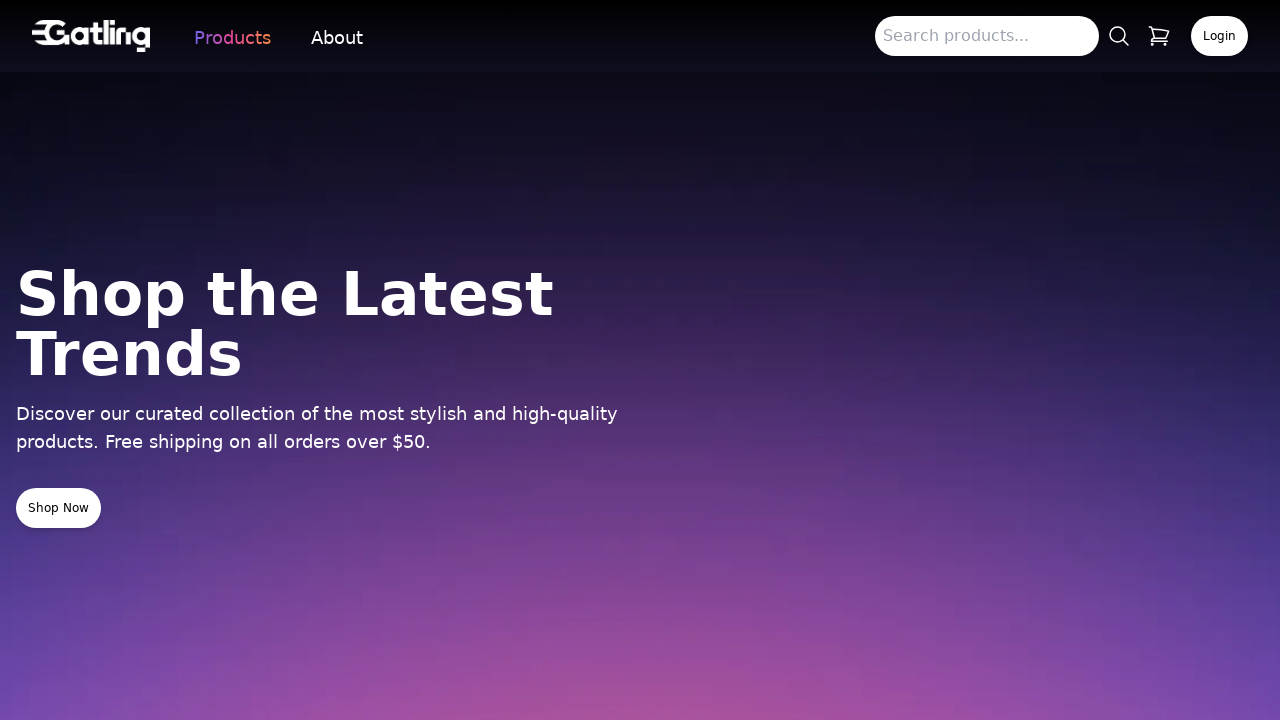

Navigated to Gatling e-commerce homepage (iteration 5)
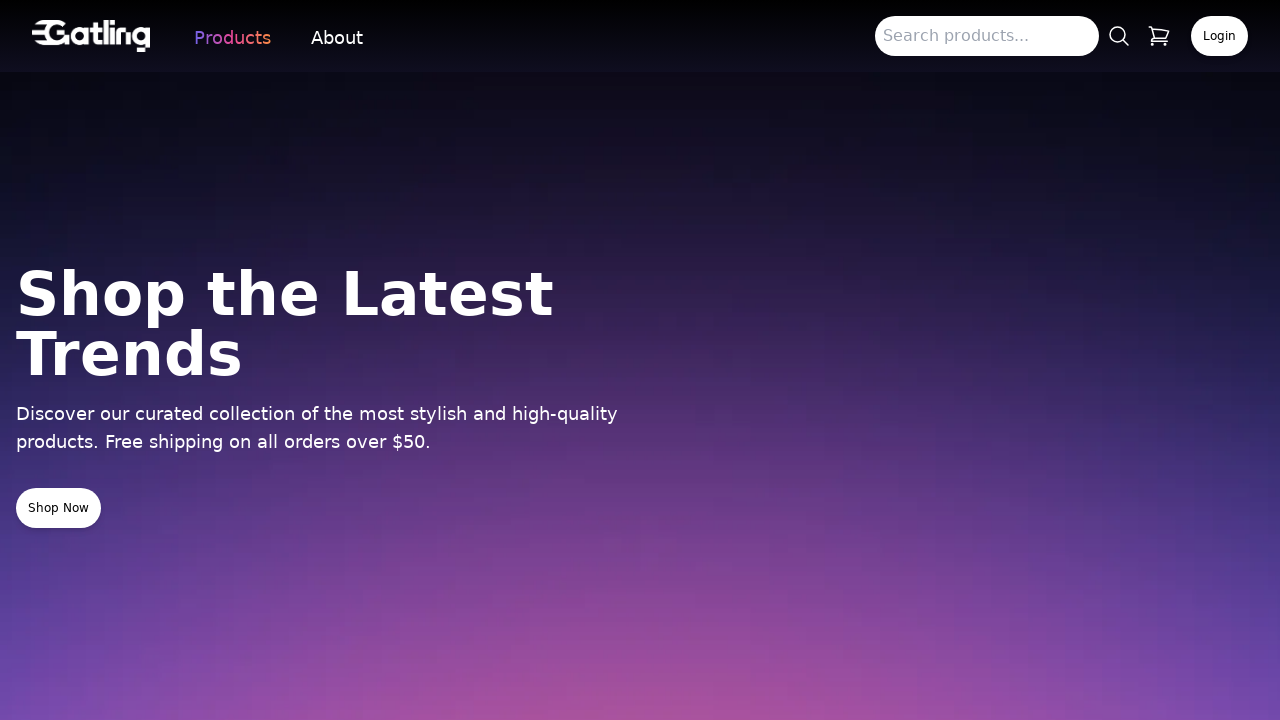

Paused for 1 second between iterations
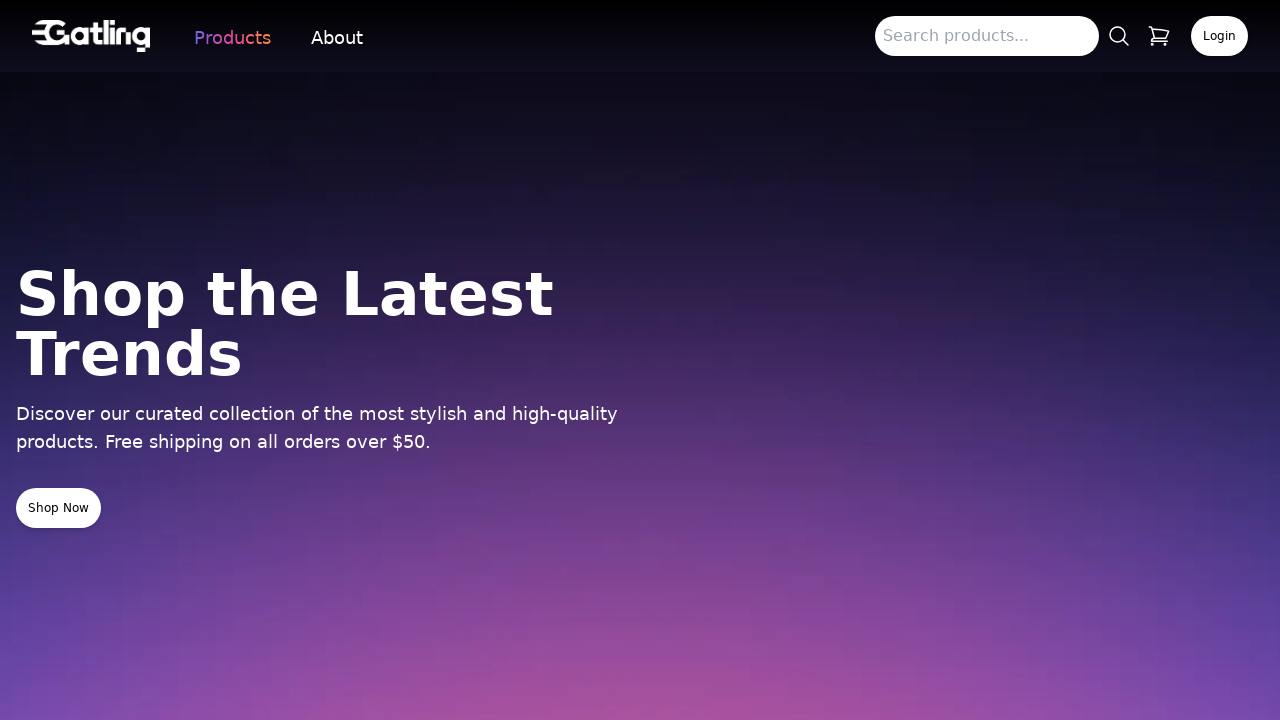

Cleared cookies from browser context
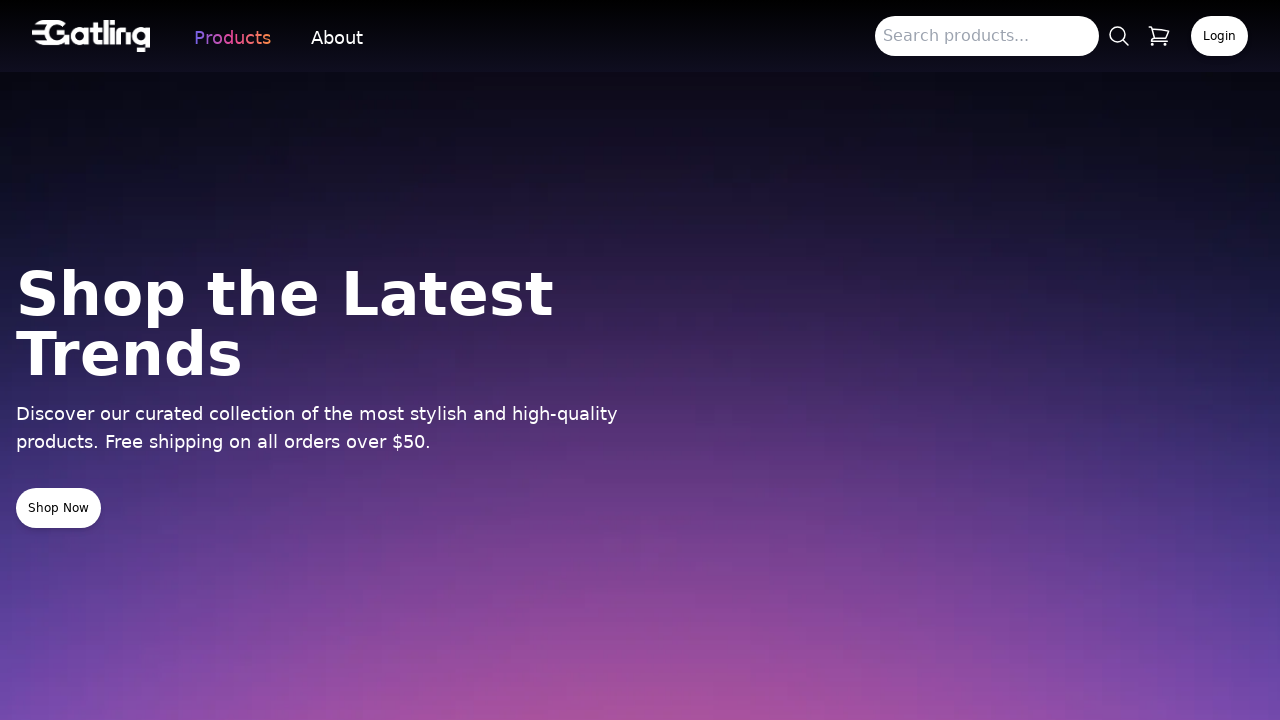

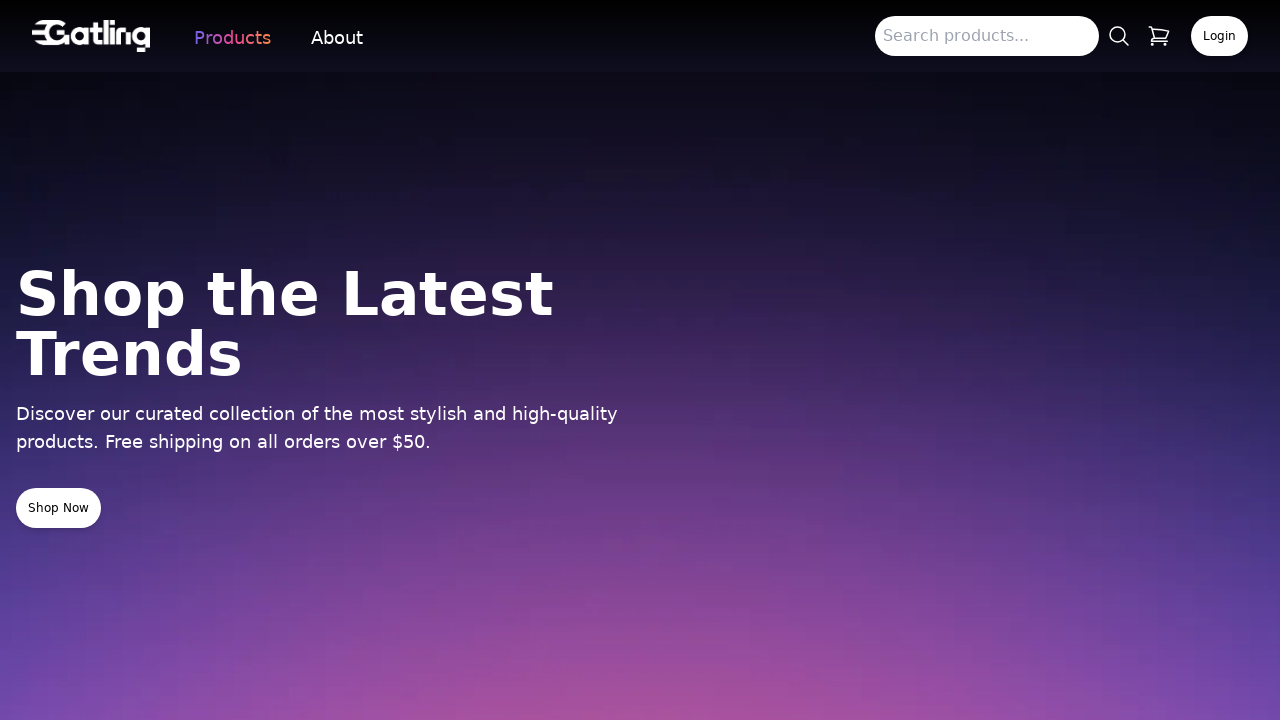